Tests drag and drop functionality by dragging three puzzle pieces into their corresponding slots and verifying the puzzle is solved

Starting URL: https://claruswaysda.github.io/dragAndDrop.html

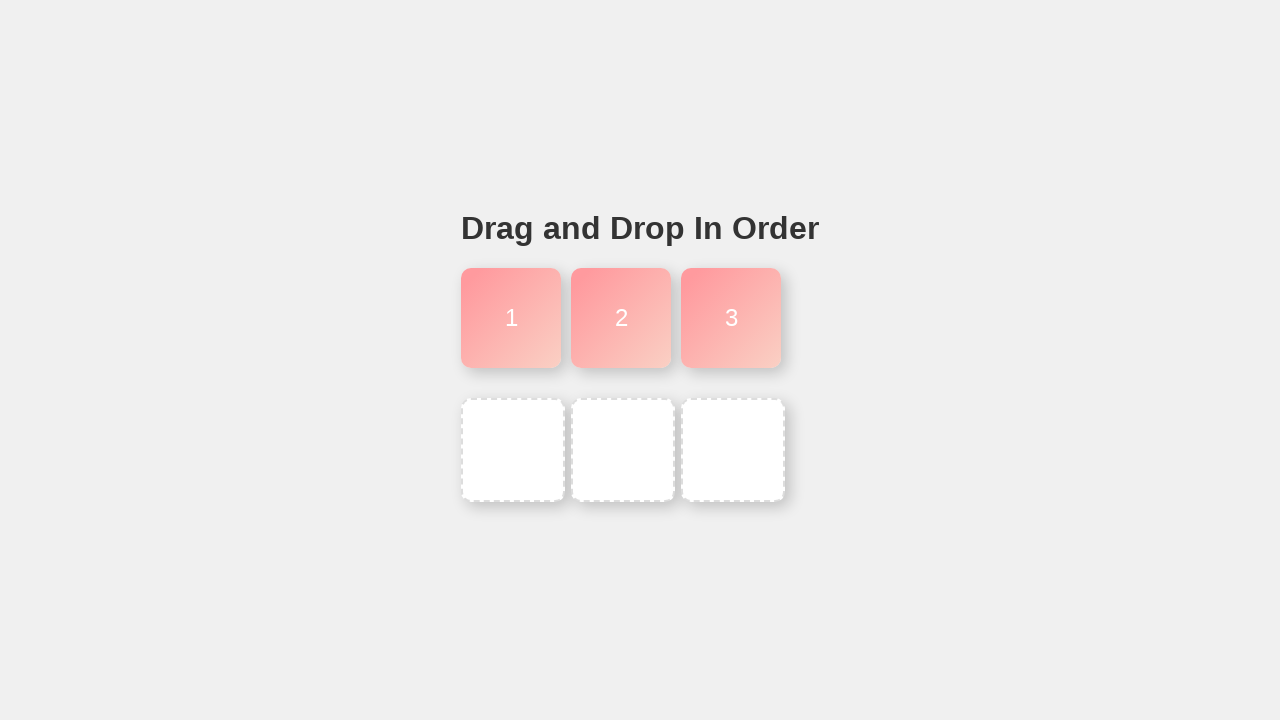

Navigated to drag and drop puzzle page
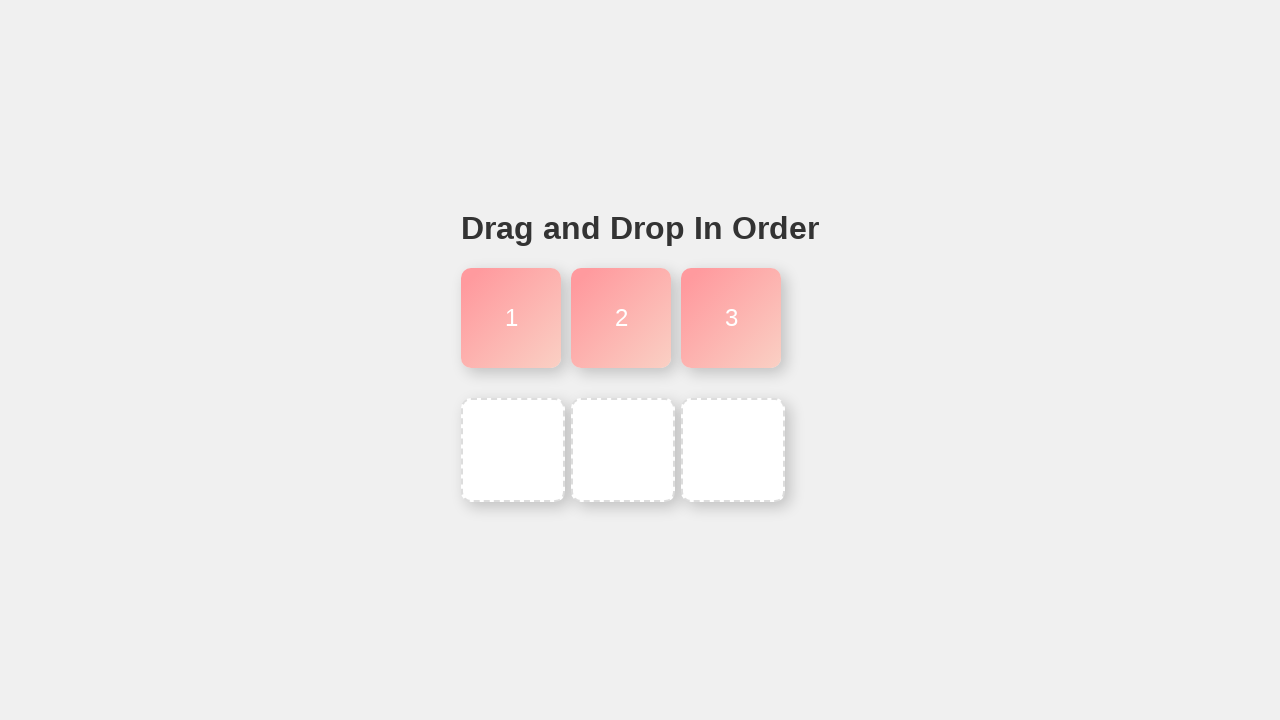

Located puzzle piece 1
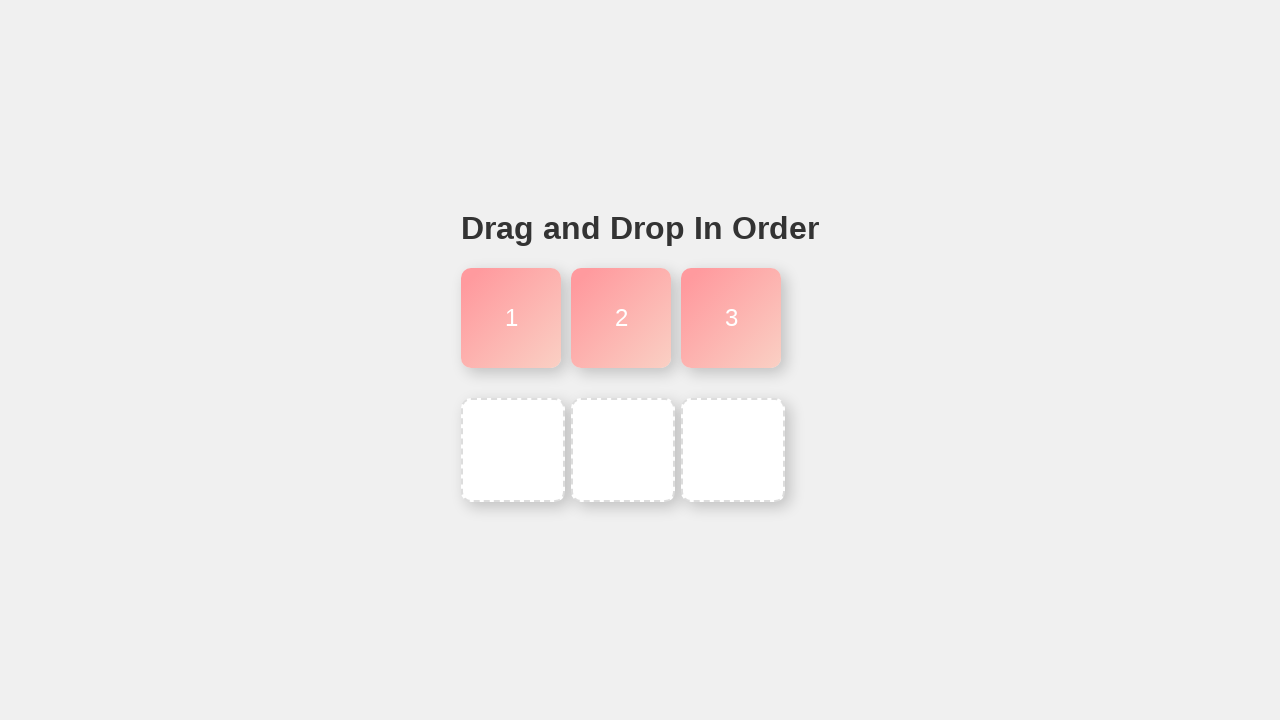

Located slot 1
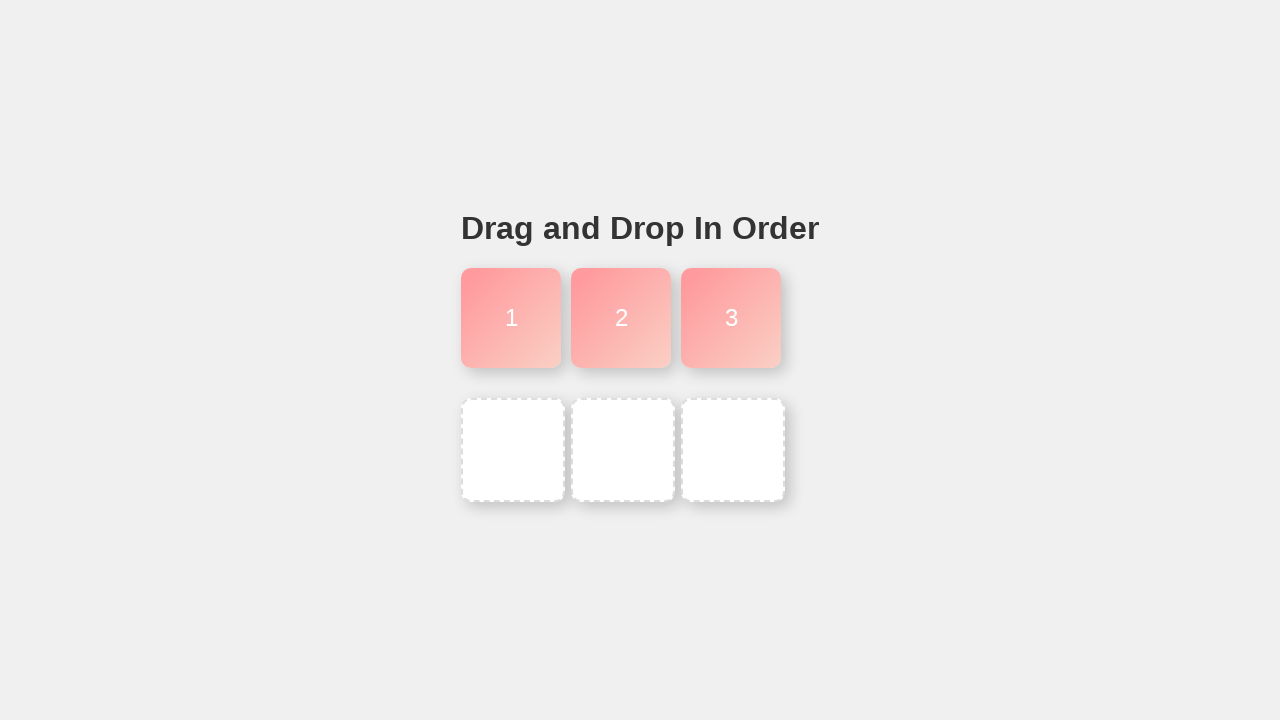

Dragged puzzle piece 1 to slot 1 at (513, 450)
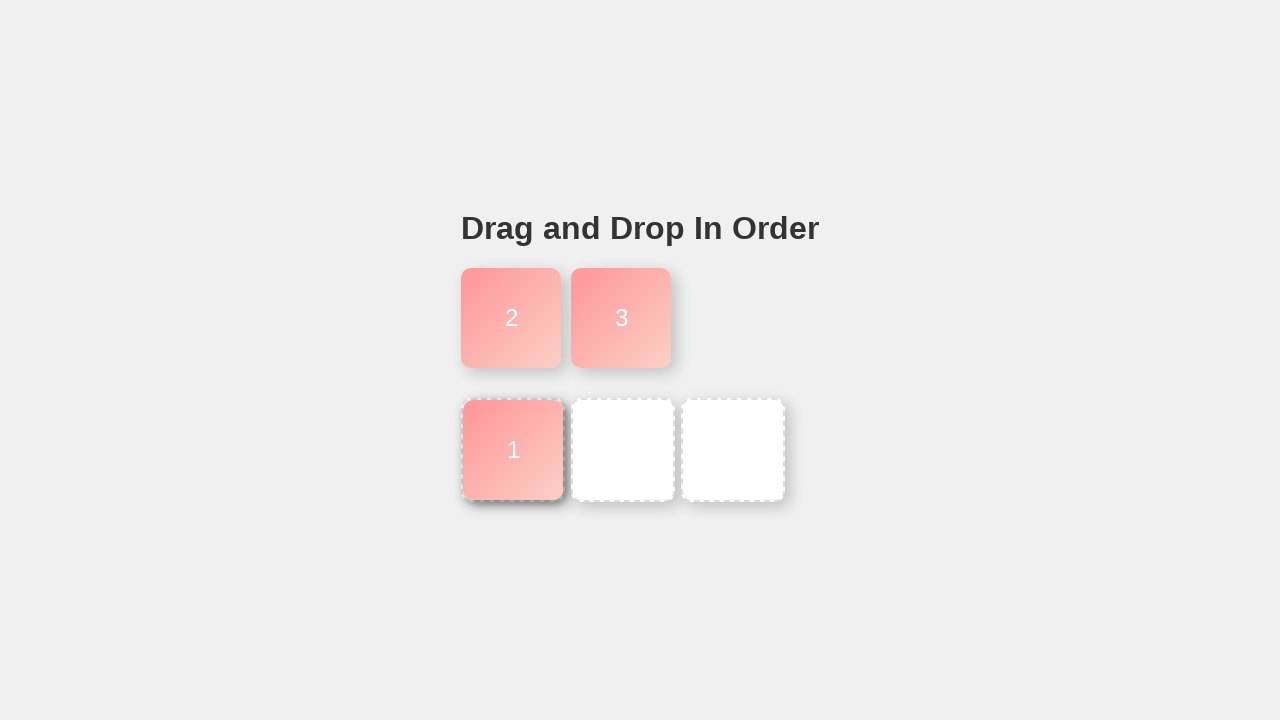

Located puzzle piece 2
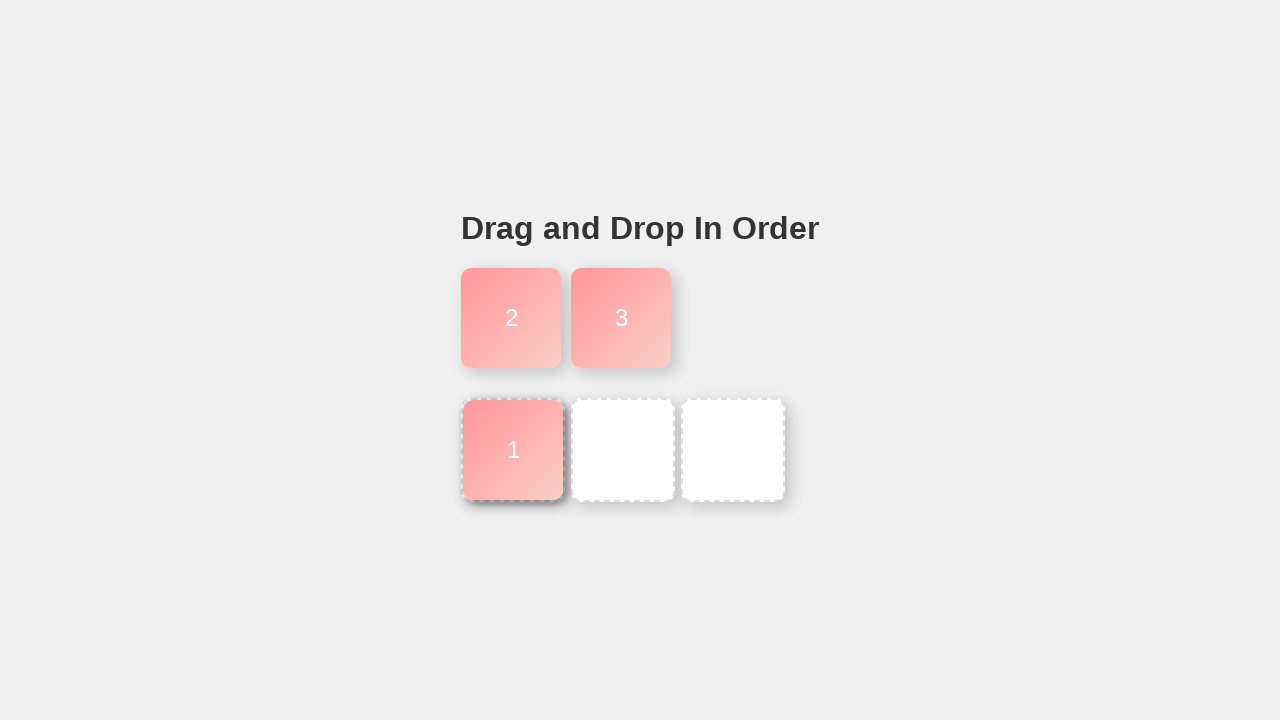

Located slot 2
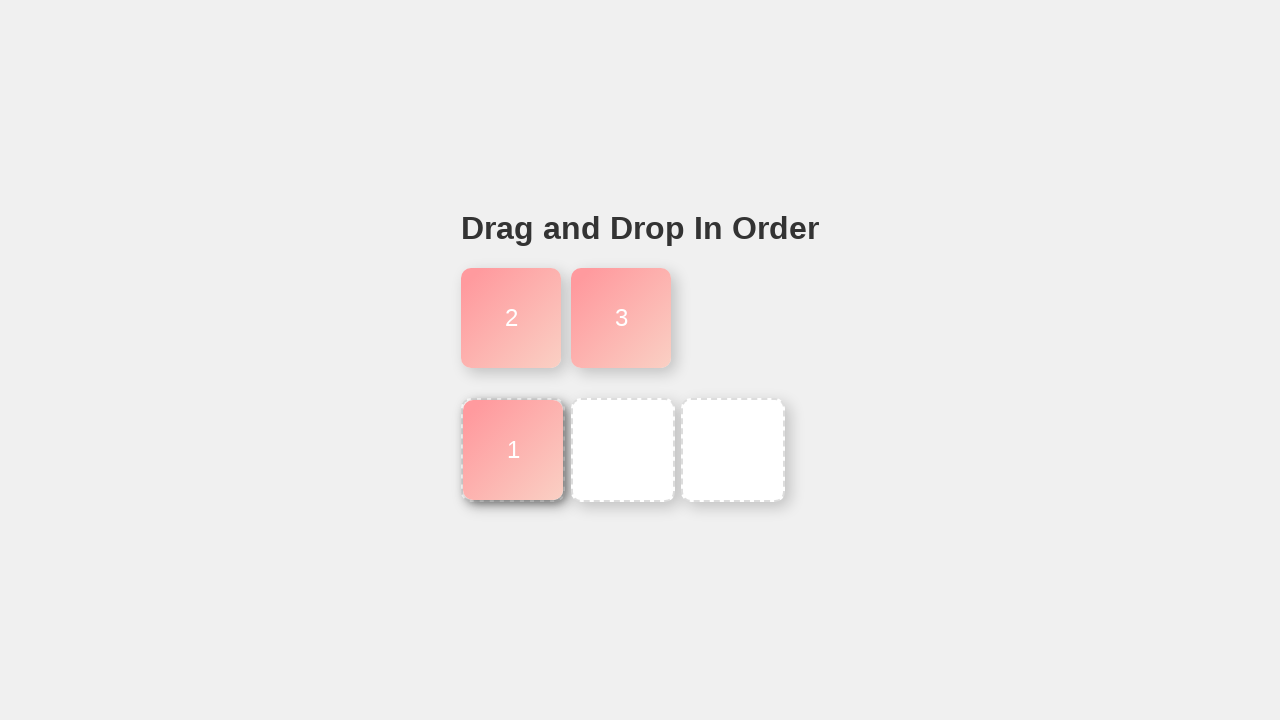

Dragged puzzle piece 2 to slot 2 at (623, 450)
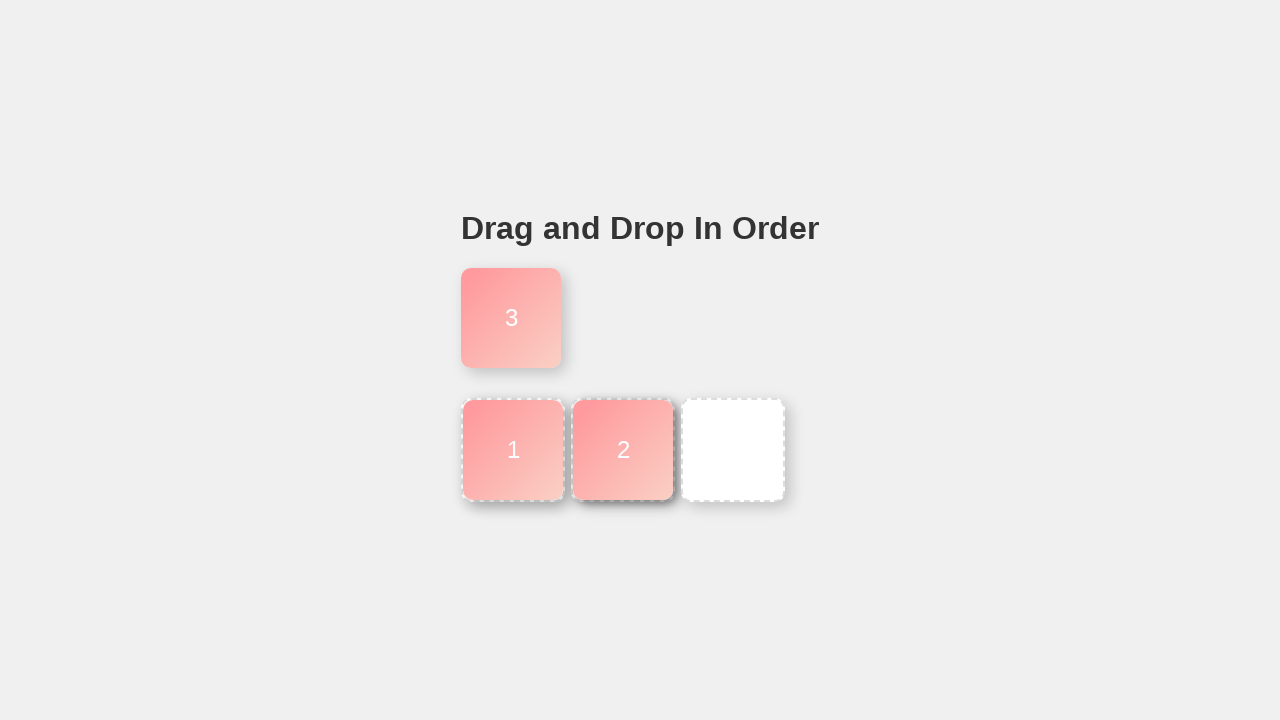

Located puzzle piece 3
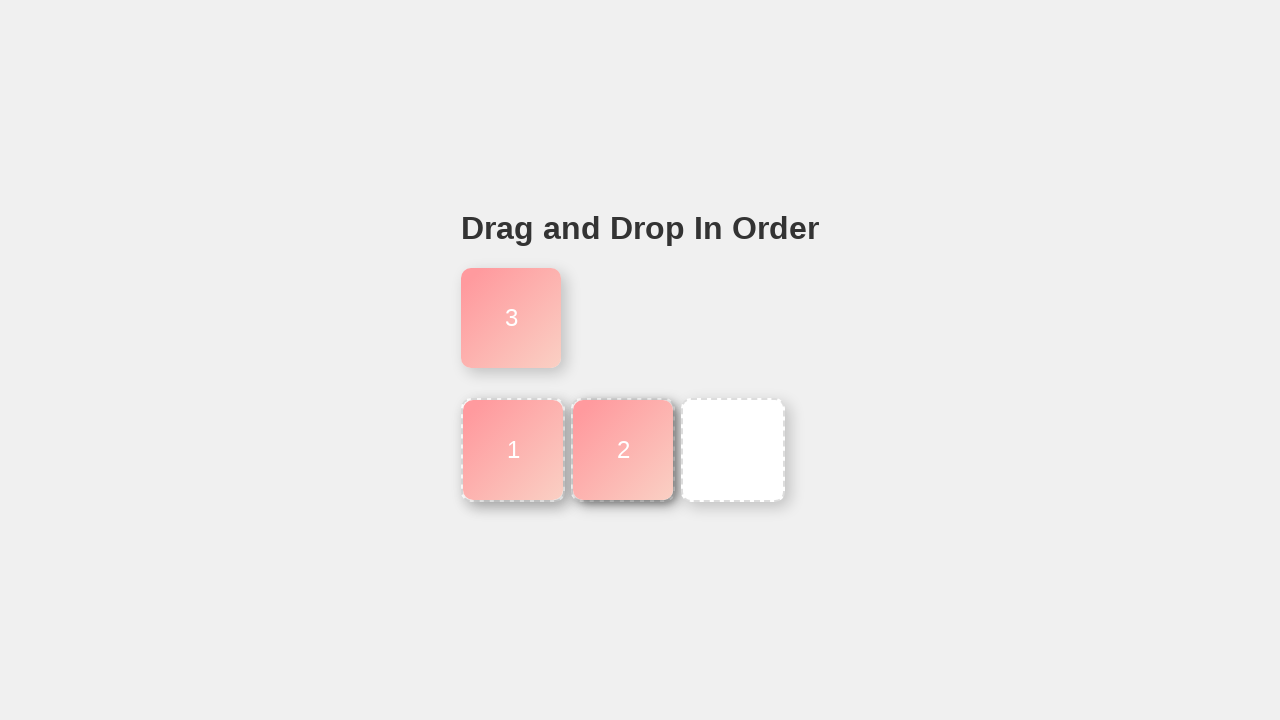

Located slot 3
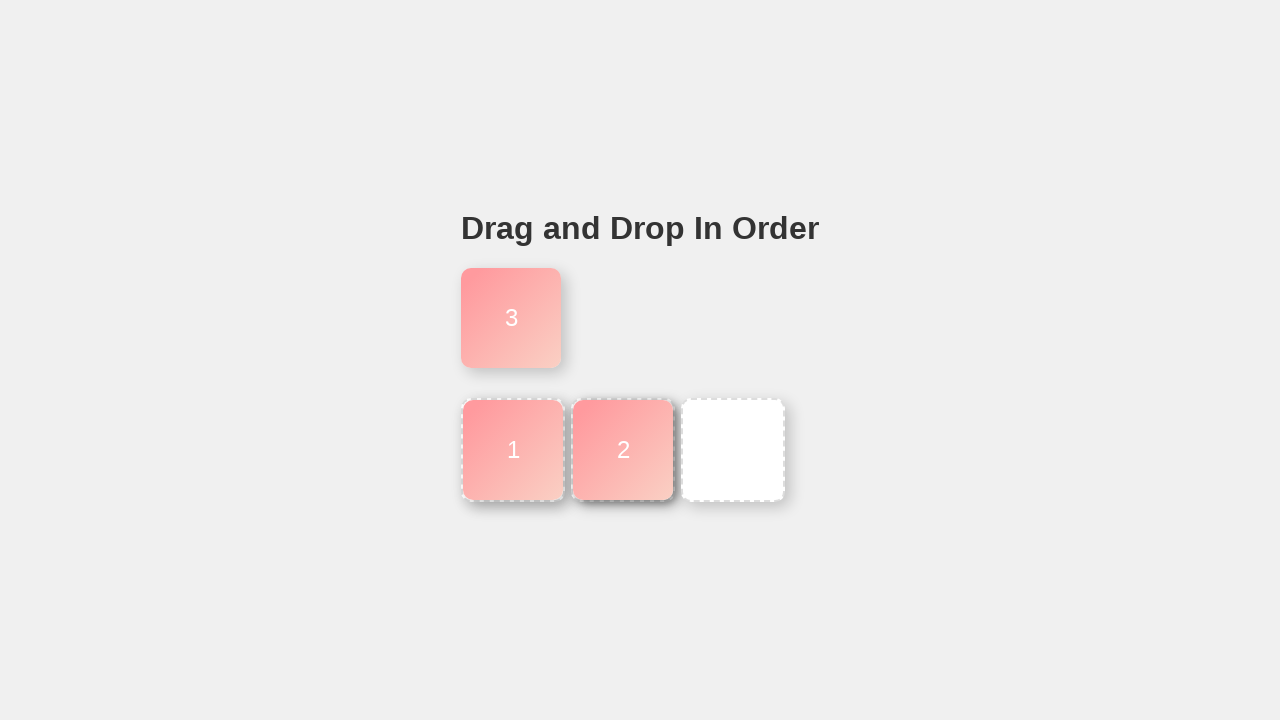

Dragged puzzle piece 3 to slot 3 at (733, 450)
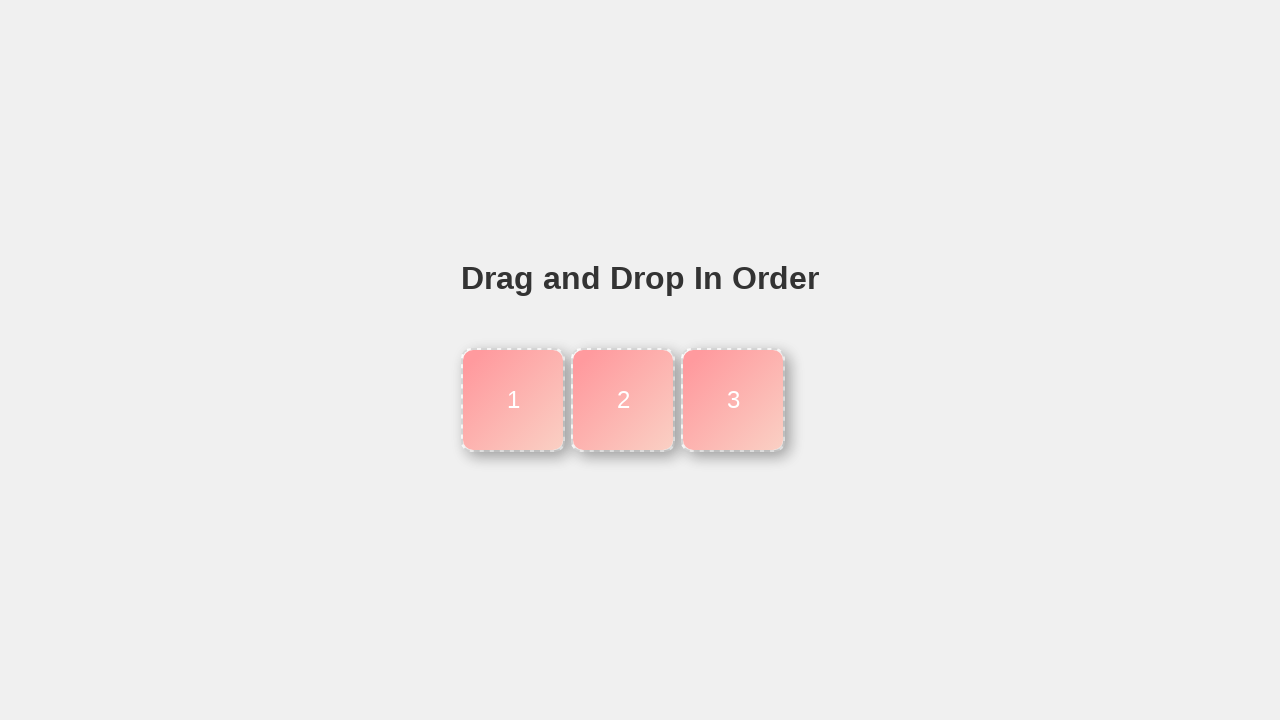

Verified puzzle is solved - celebrate message is displayed
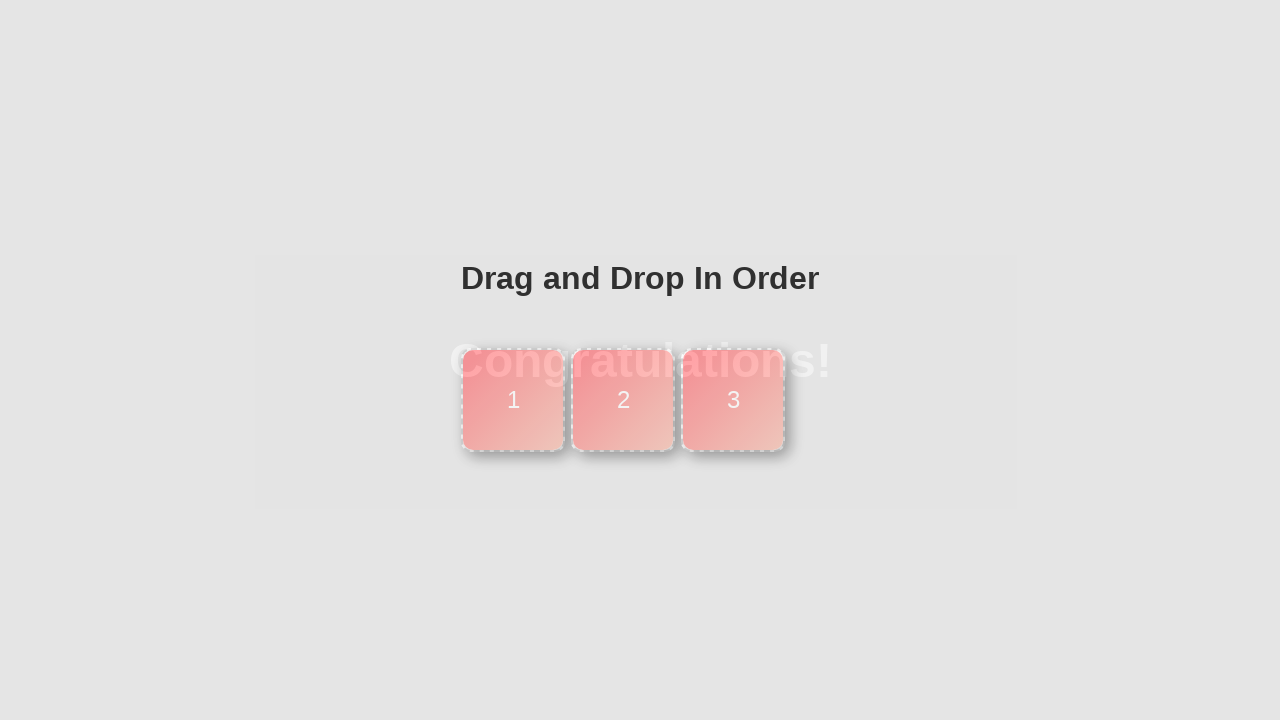

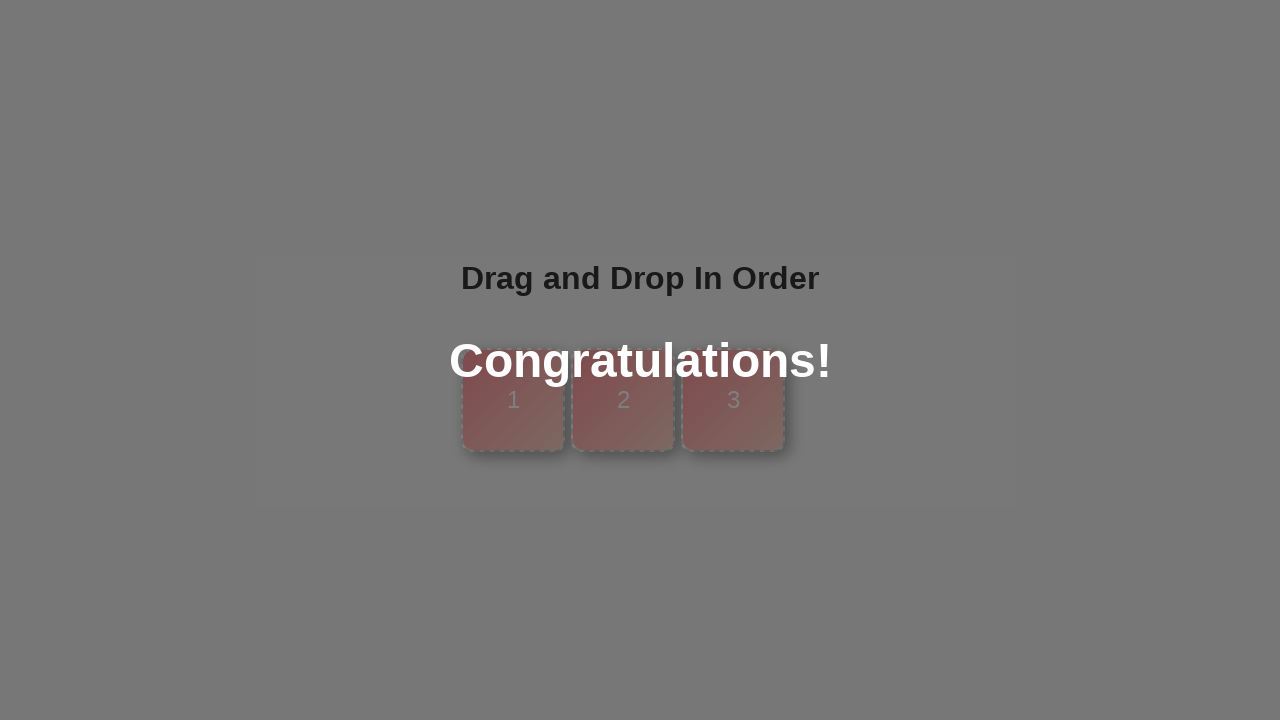